Navigates to the DemoQA text box form page to test form filling functionality

Starting URL: https://demoqa.com/text-box

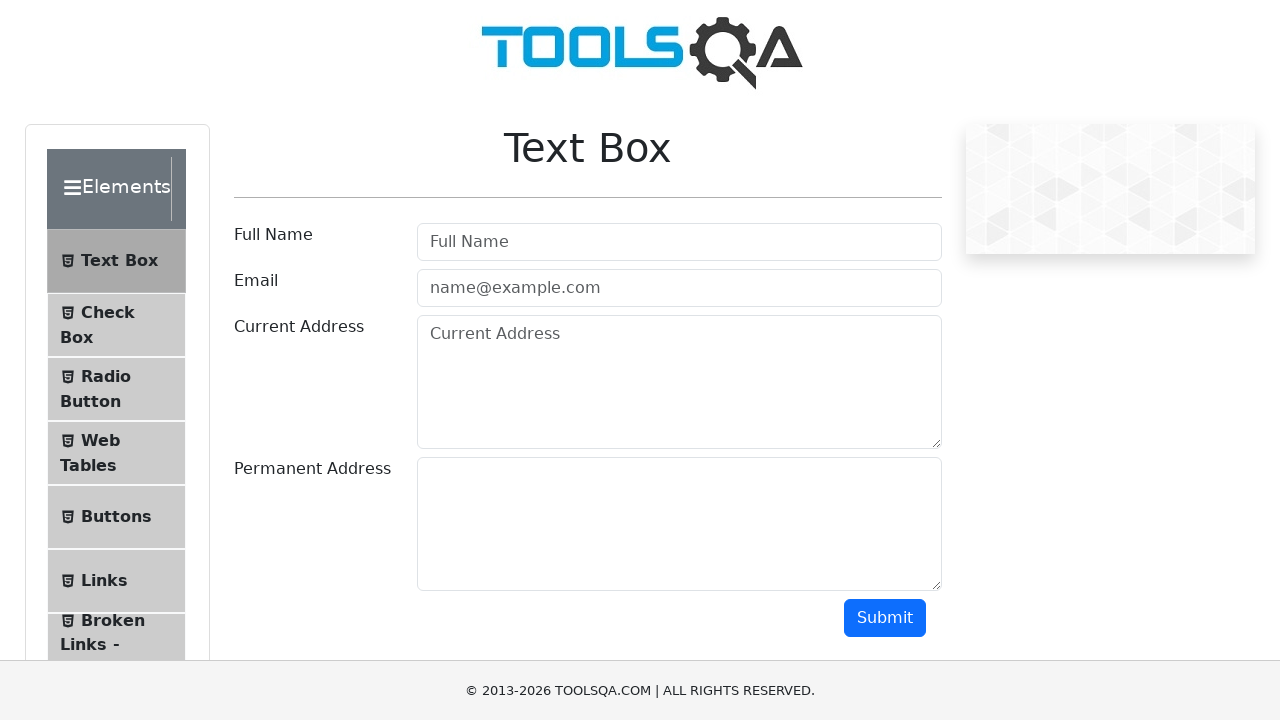

Filled username field with 'John Smith' on #userName
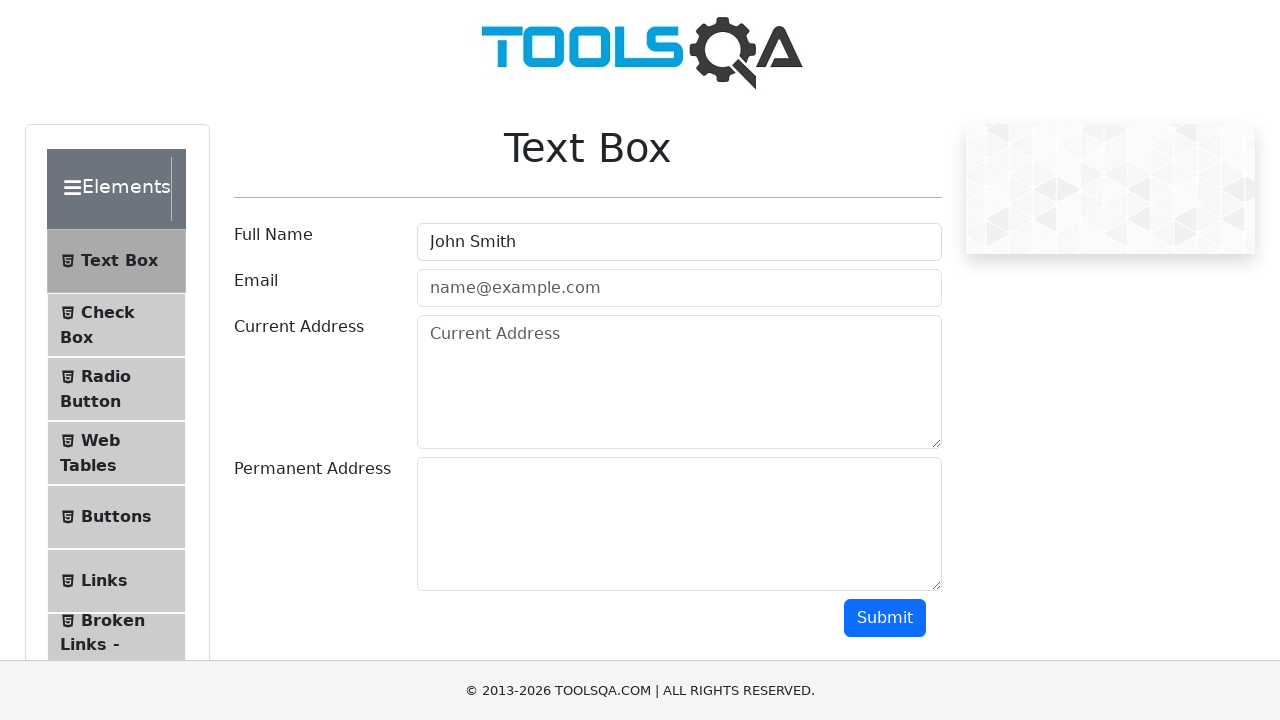

Filled email field with 'john.smith@example.com' on #userEmail
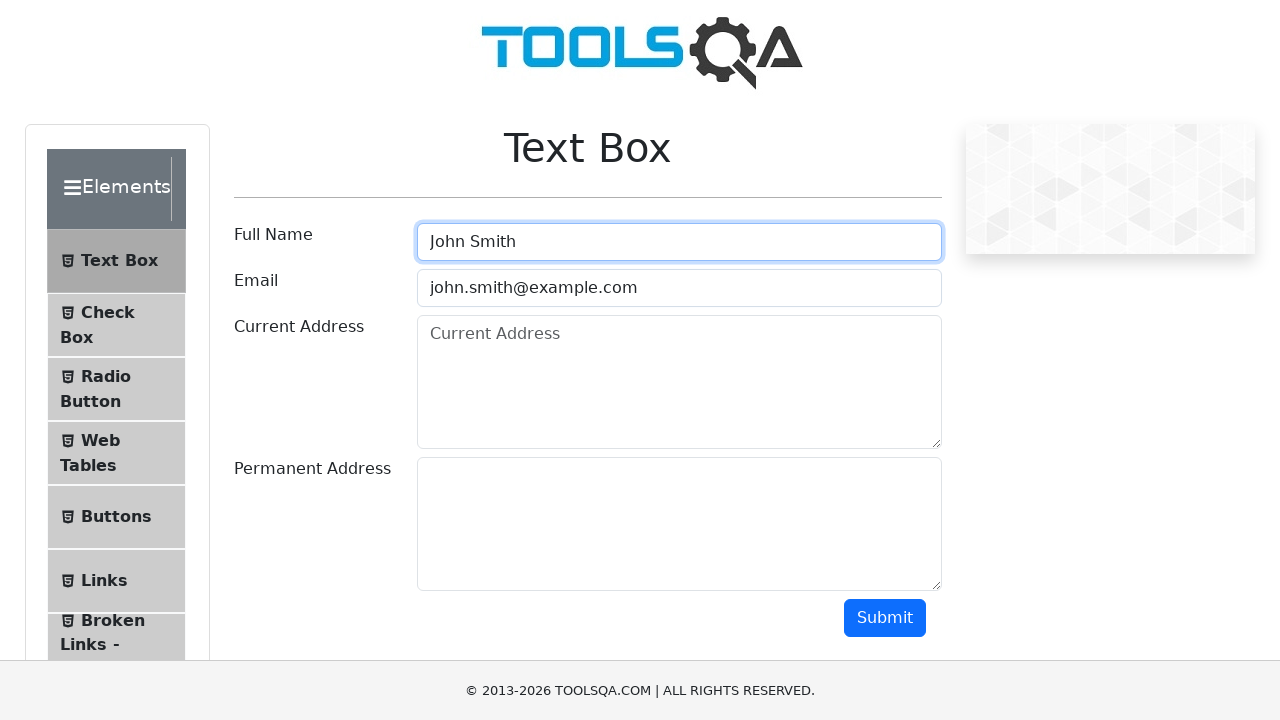

Filled current address field with '123 Main Street, Apt 4B' on #currentAddress
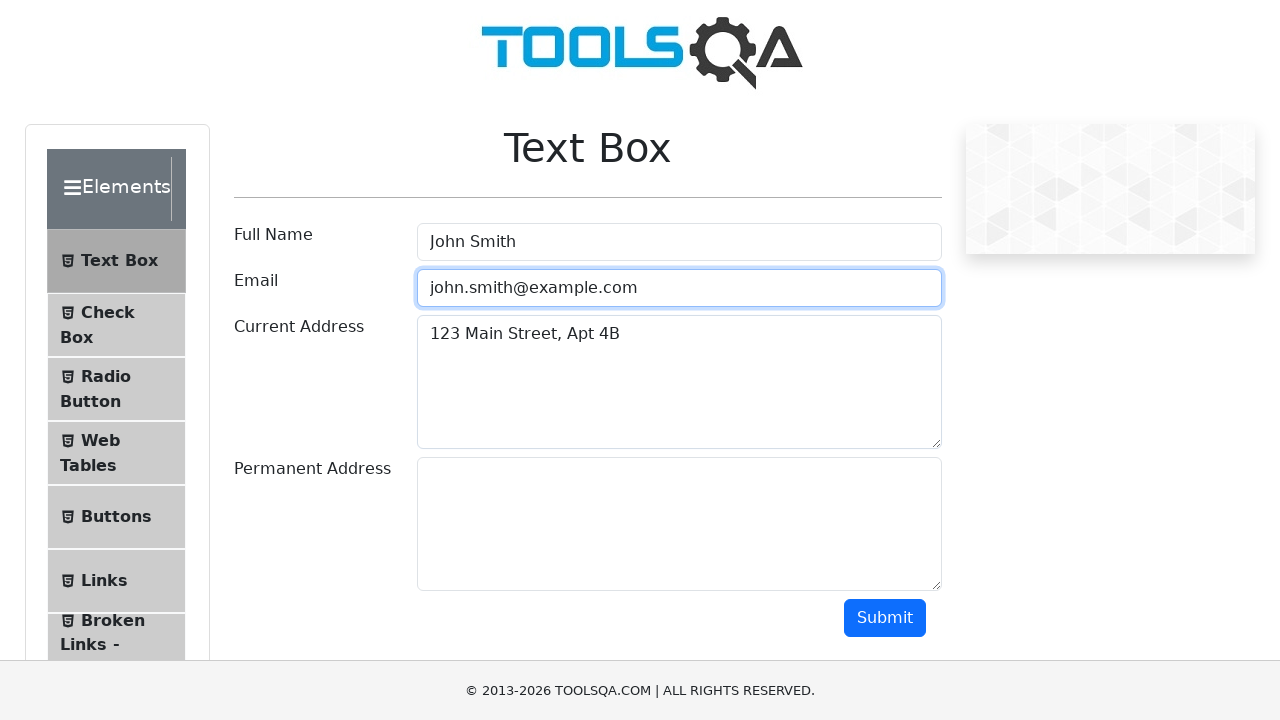

Filled permanent address field with '456 Oak Avenue, Suite 200' on #permanentAddress
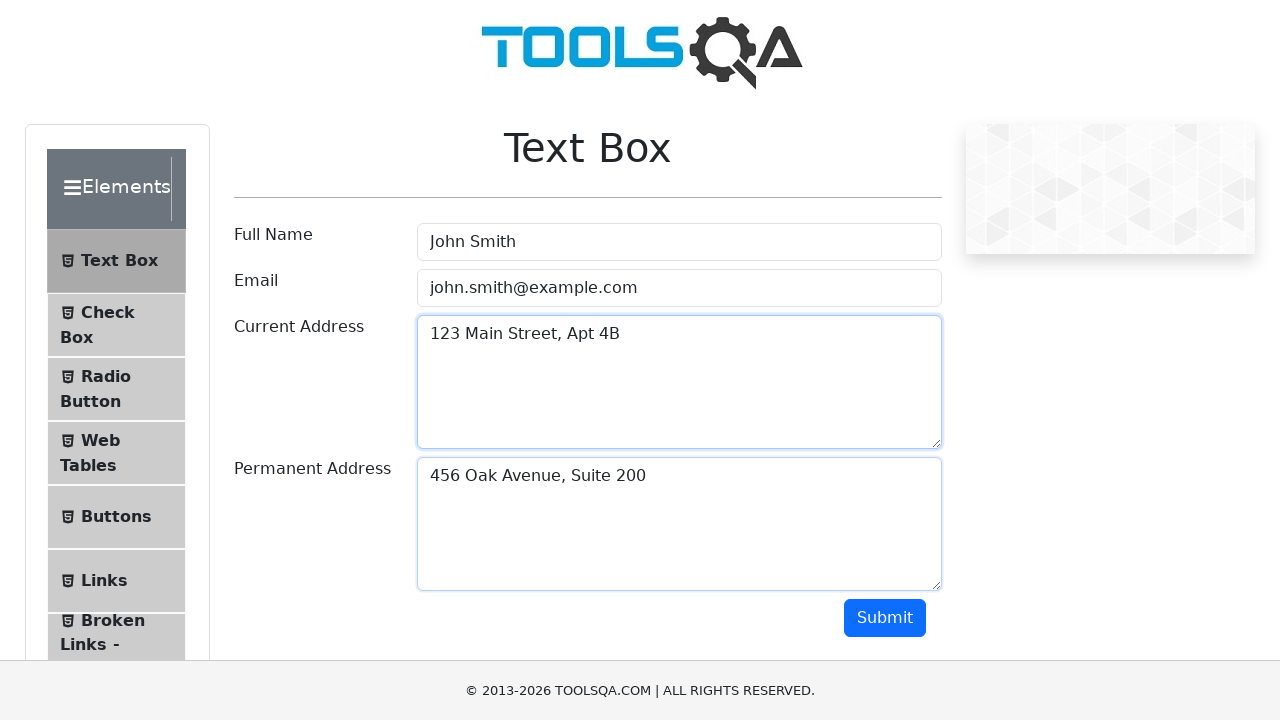

Clicked submit button to submit the form at (885, 618) on #submit
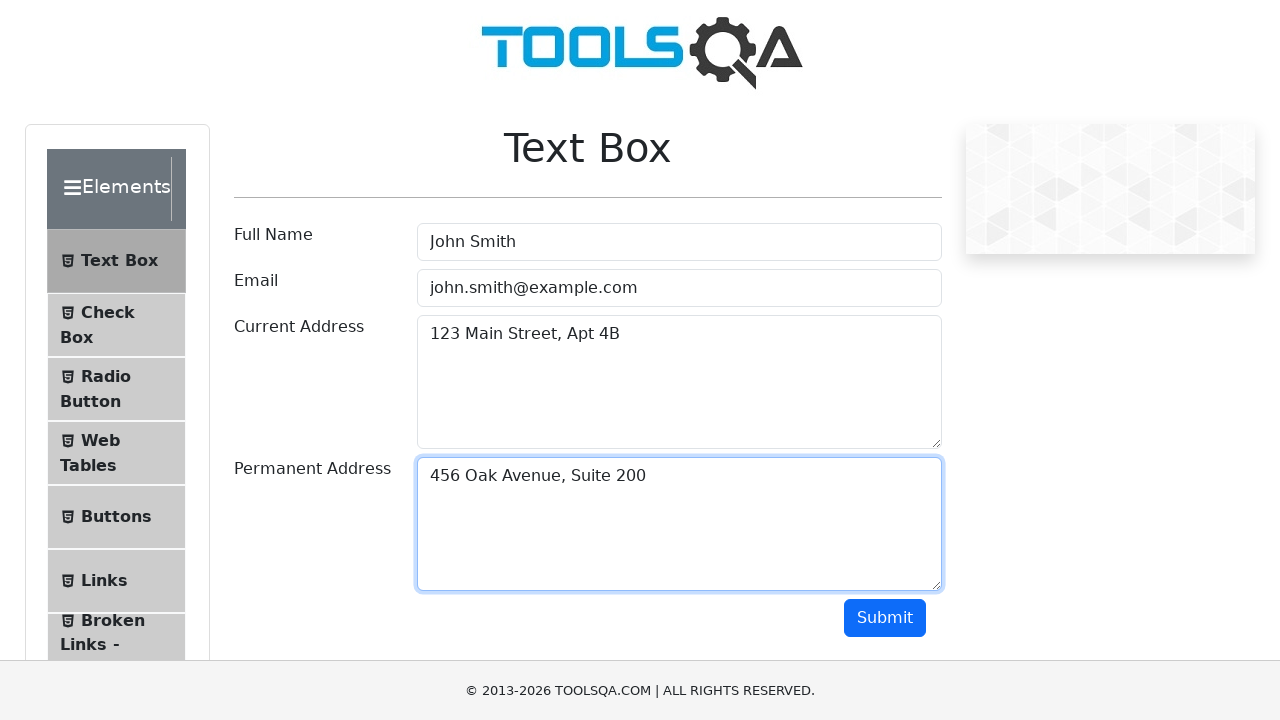

Form output appeared after submission
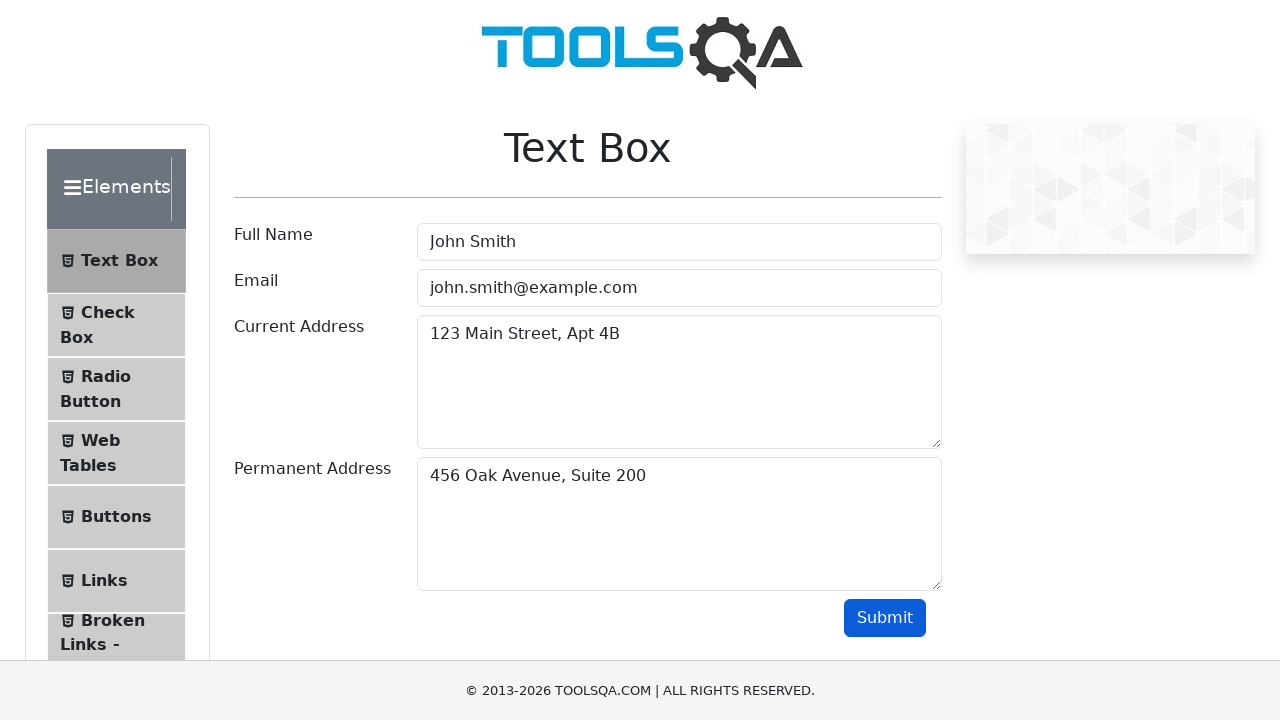

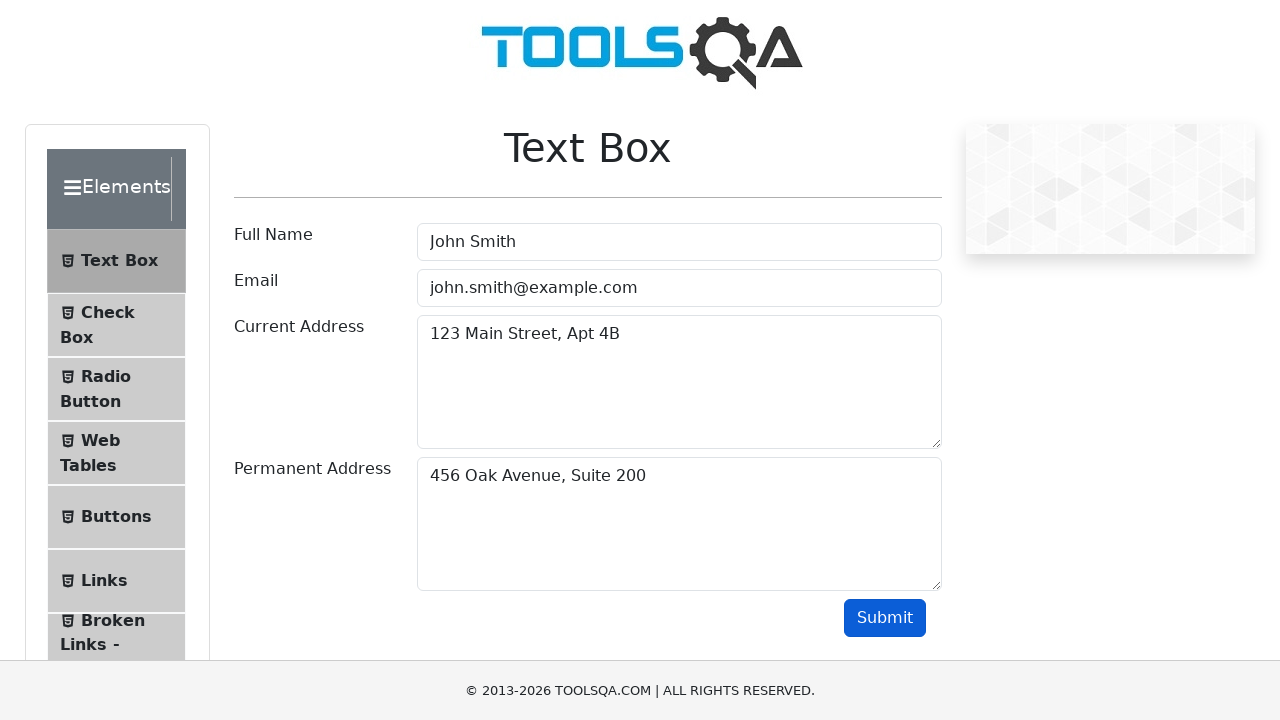